Navigates to the Selenium downloads page and clicks on the third "API Docs" link using XPath indexing to select a specific element from multiple matching elements.

Starting URL: https://www.selenium.dev/downloads/

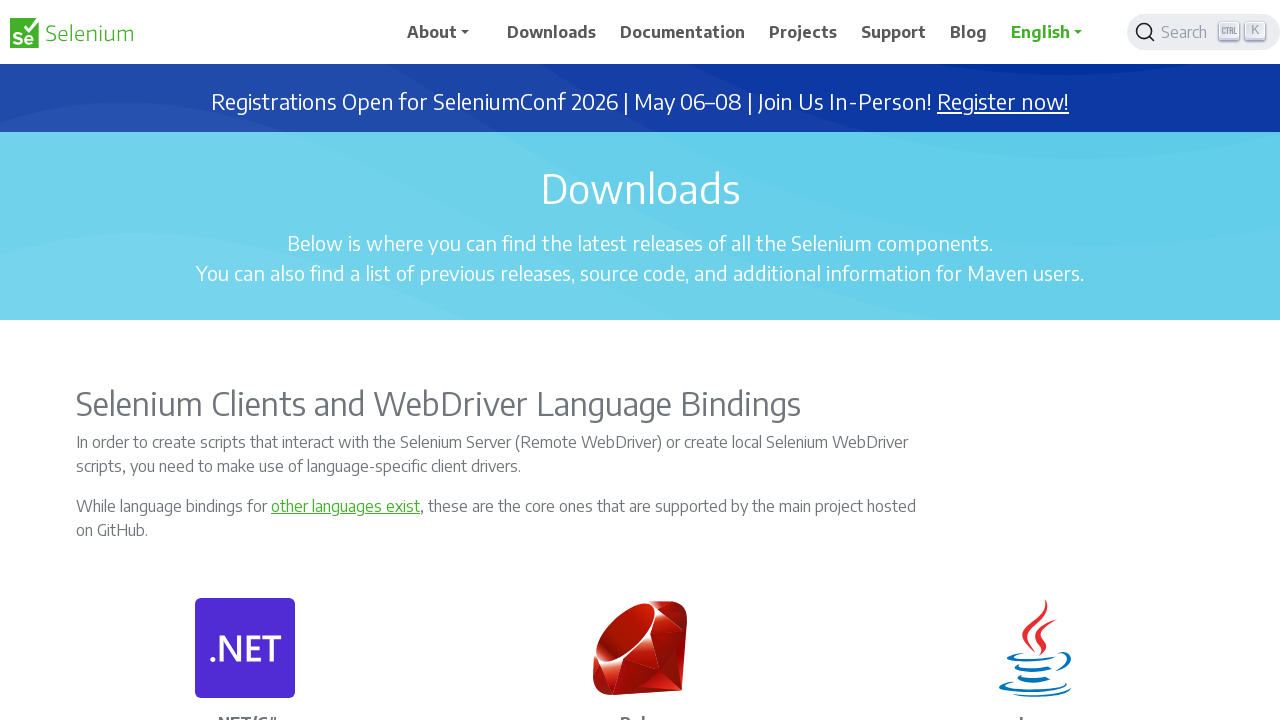

Clicked the third 'API Docs' link using XPath indexing at (1035, 360) on xpath=(//a[.='API Docs'])[3]
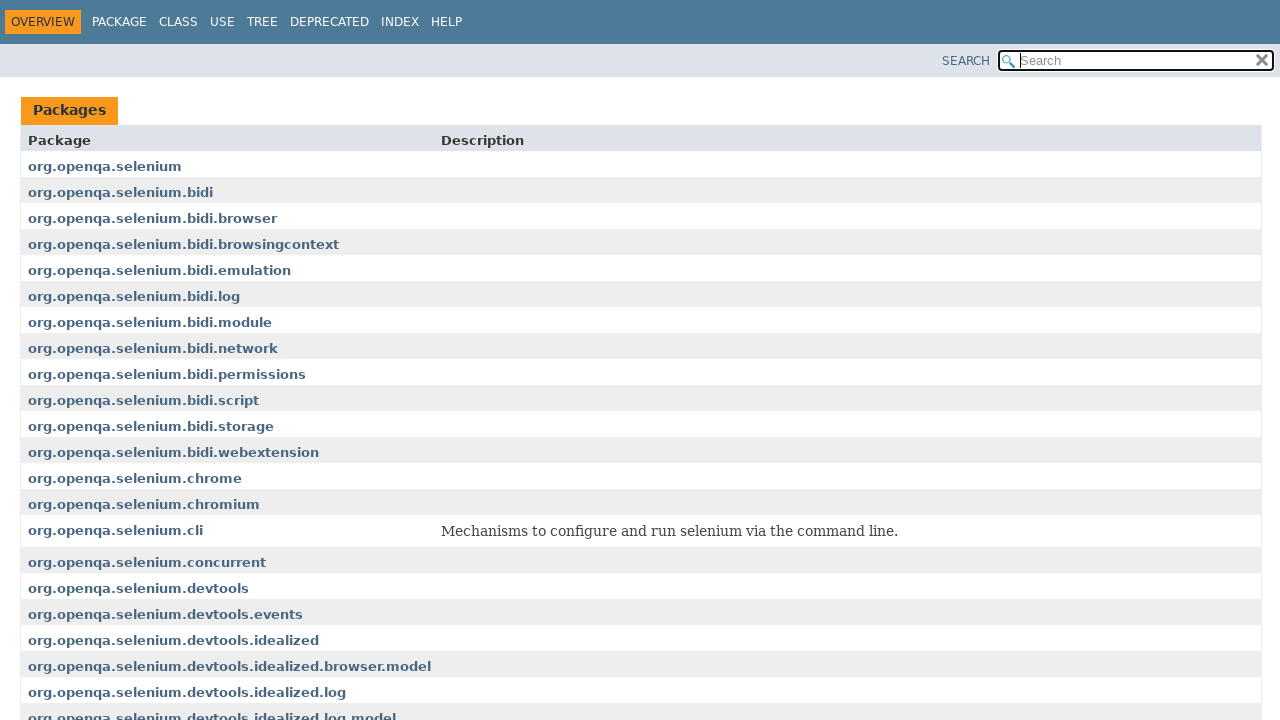

Page navigation completed and loaded
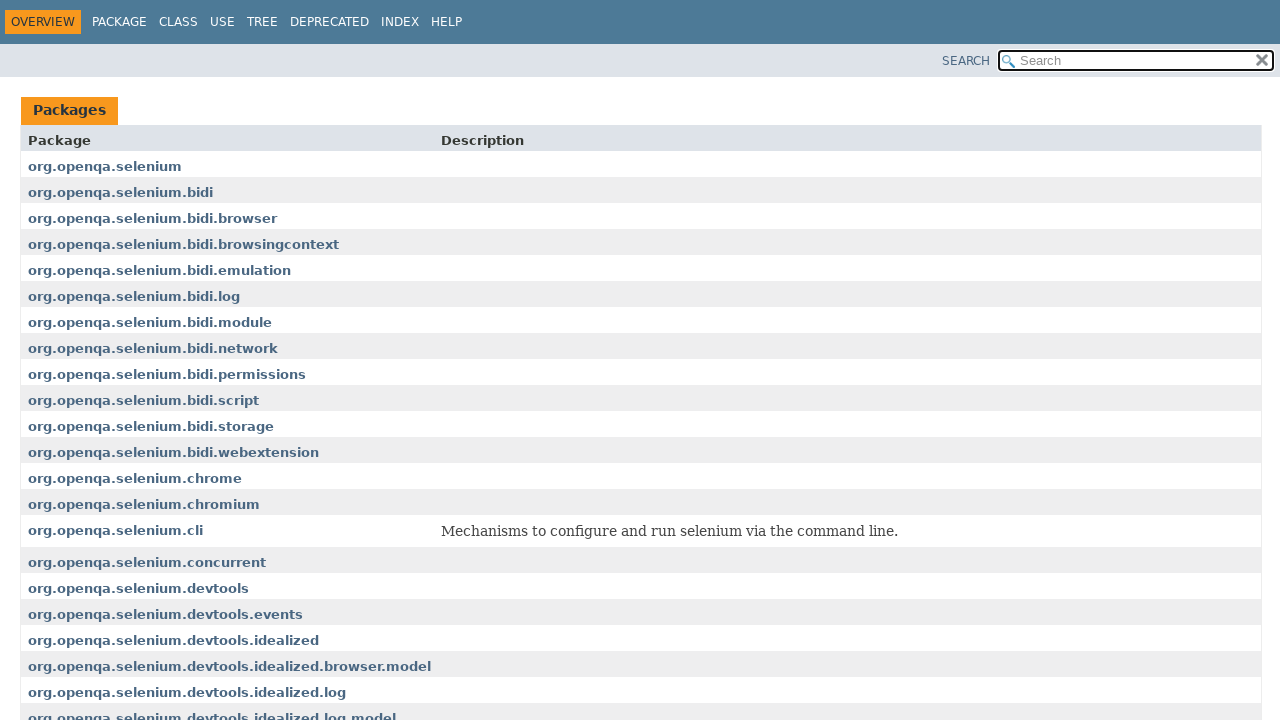

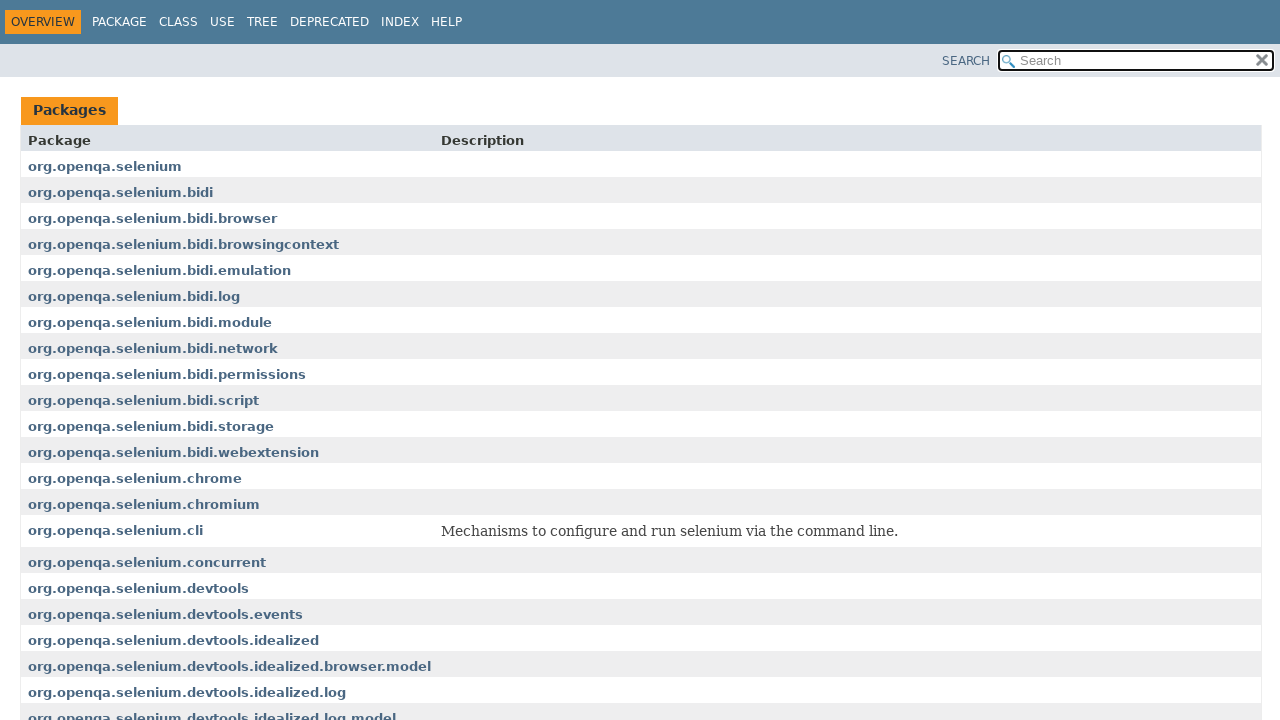